Tests a text box form by filling in user name, email, current address, and permanent address fields, then submitting and verifying the output displays the entered values.

Starting URL: https://demoqa.com/text-box

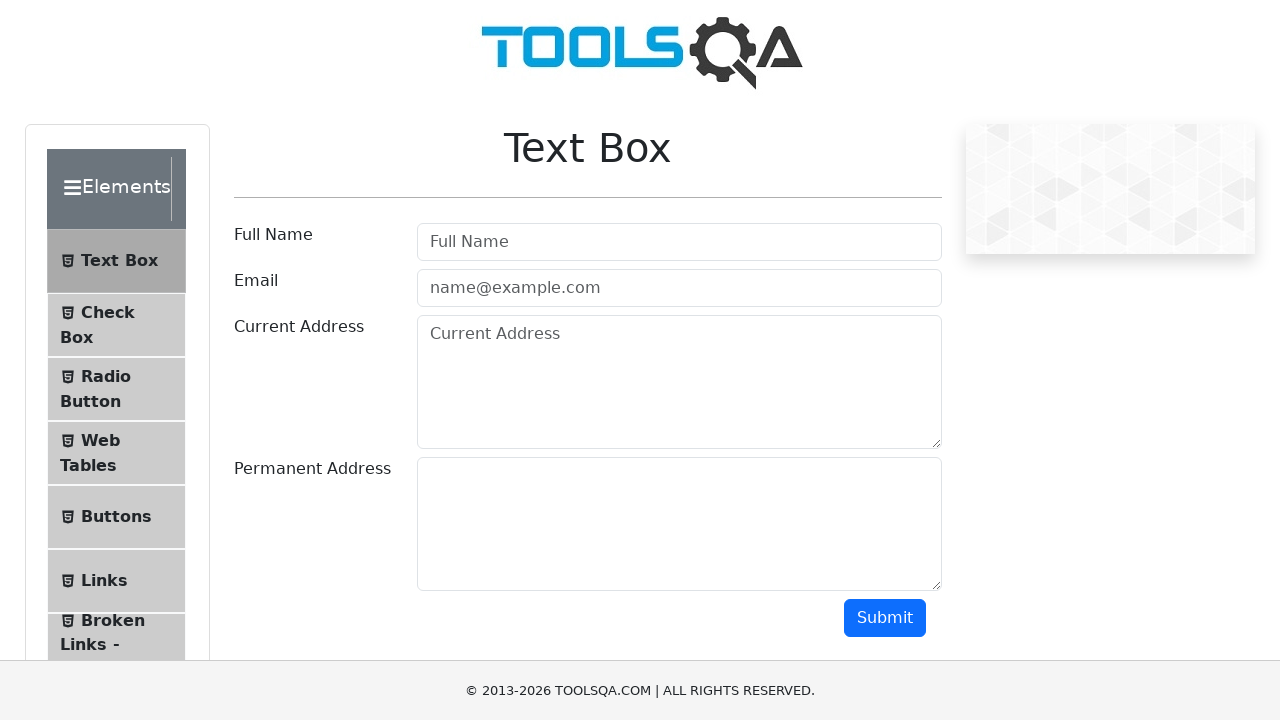

Filled userName field with 'Oksana Levinskaya' on #userName
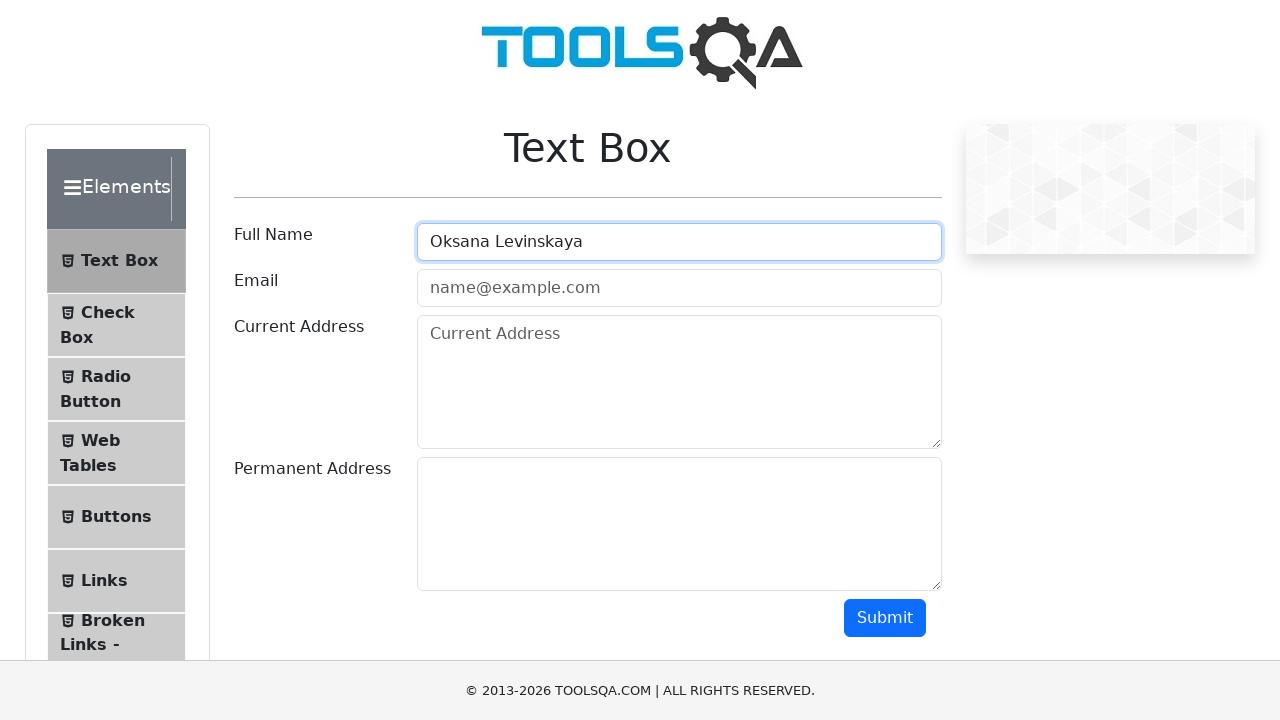

Filled userEmail field with 'oksana@ya.ru' on #userEmail
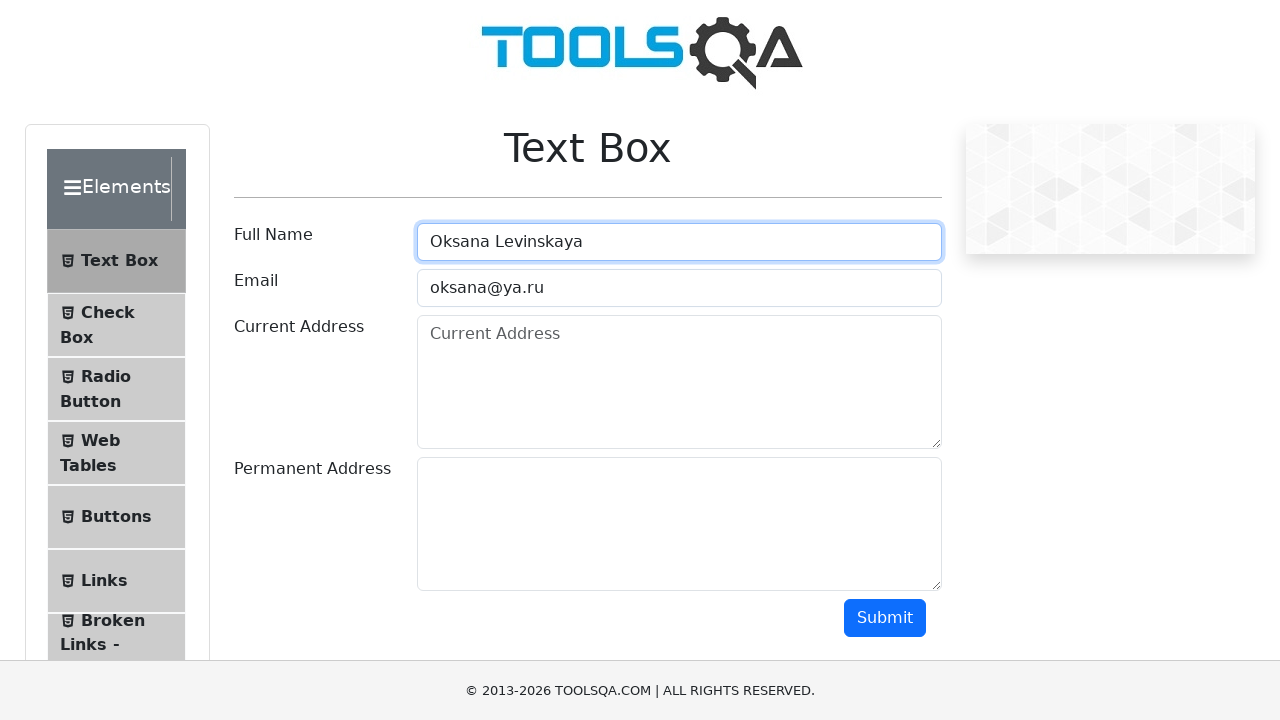

Filled currentAddress field with 'Some address' on #currentAddress
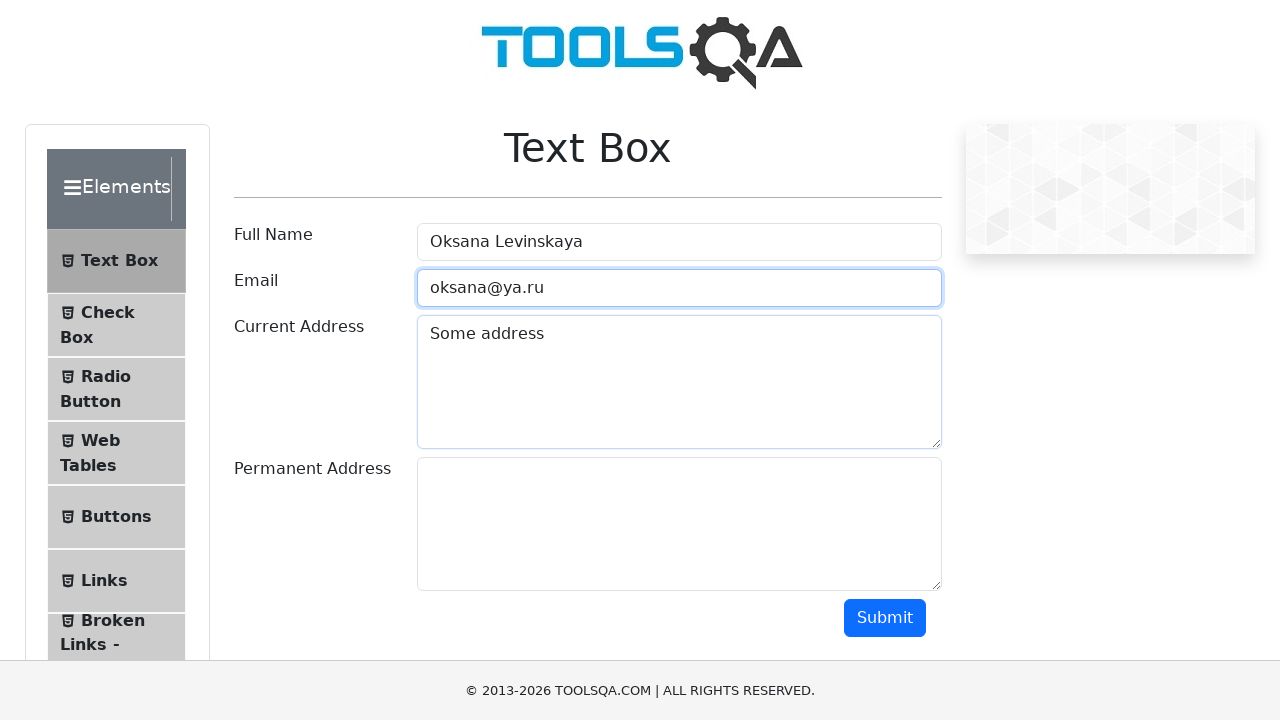

Filled permanentAddress field with 'Another address' on #permanentAddress
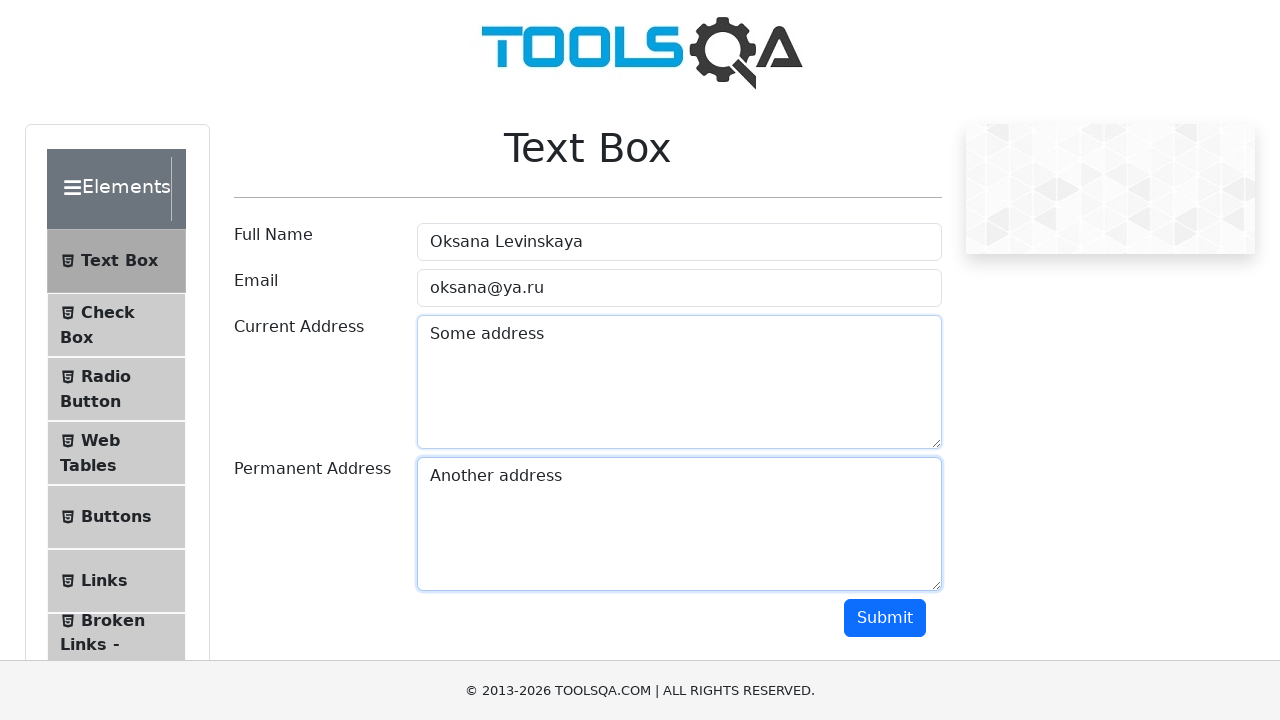

Clicked submit button to submit the form at (885, 618) on #submit
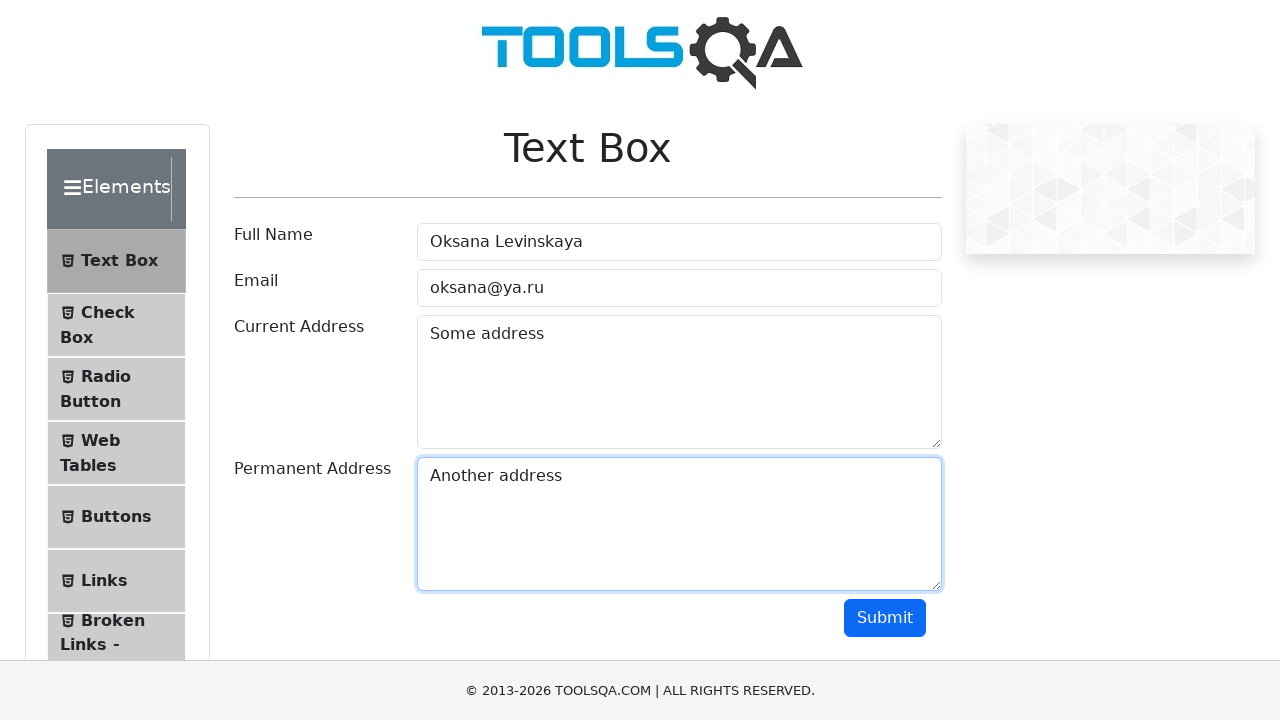

Output section loaded with name field
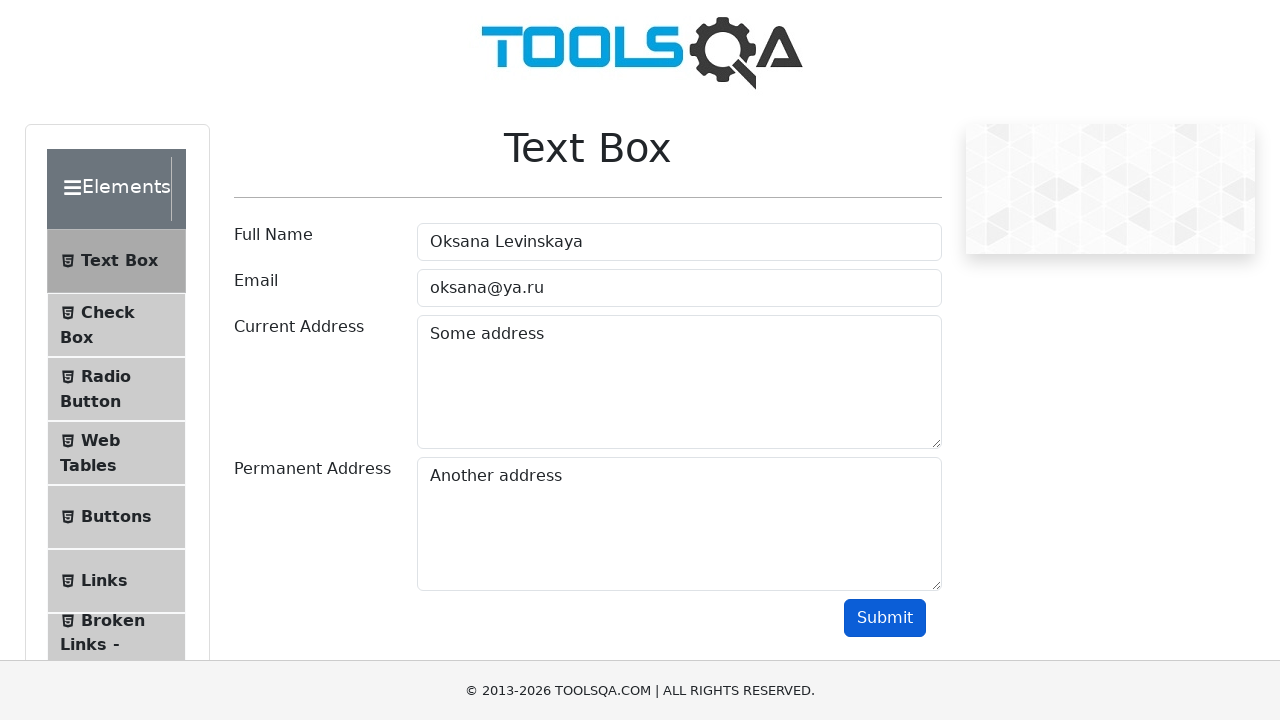

Verified output displays correct name 'Oksana Levinskaya'
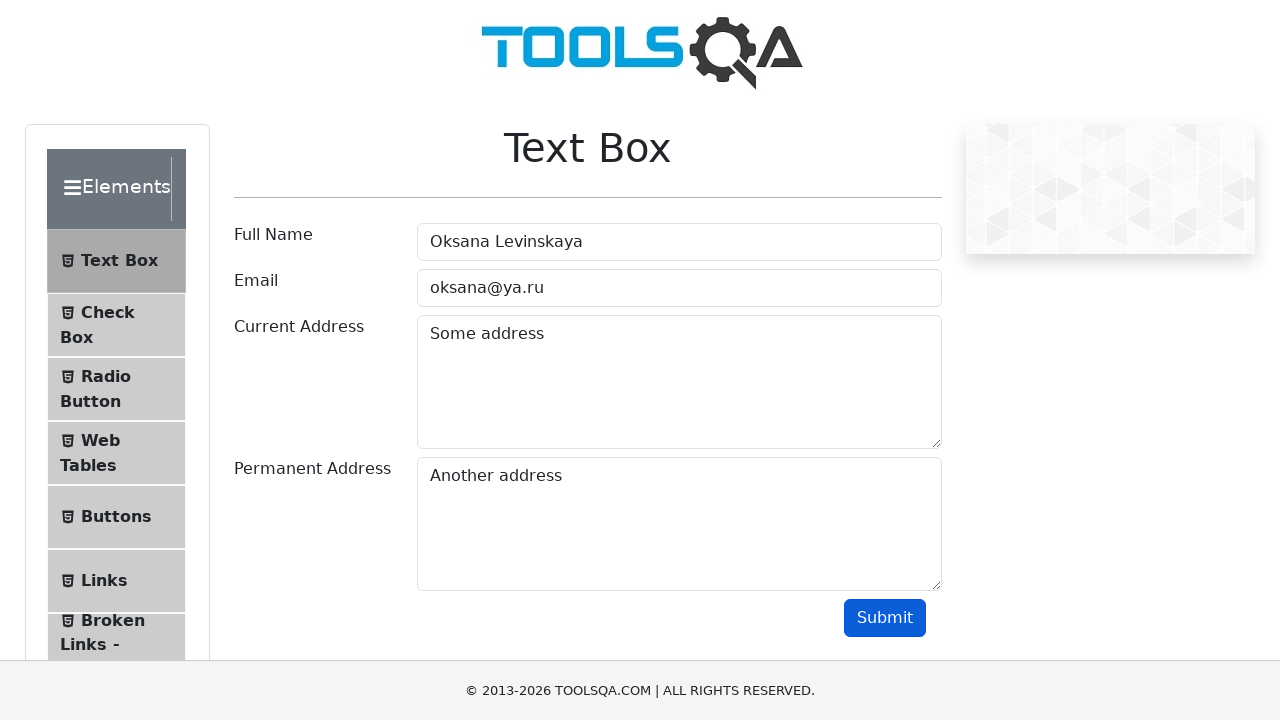

Verified output displays correct email 'oksana@ya.ru'
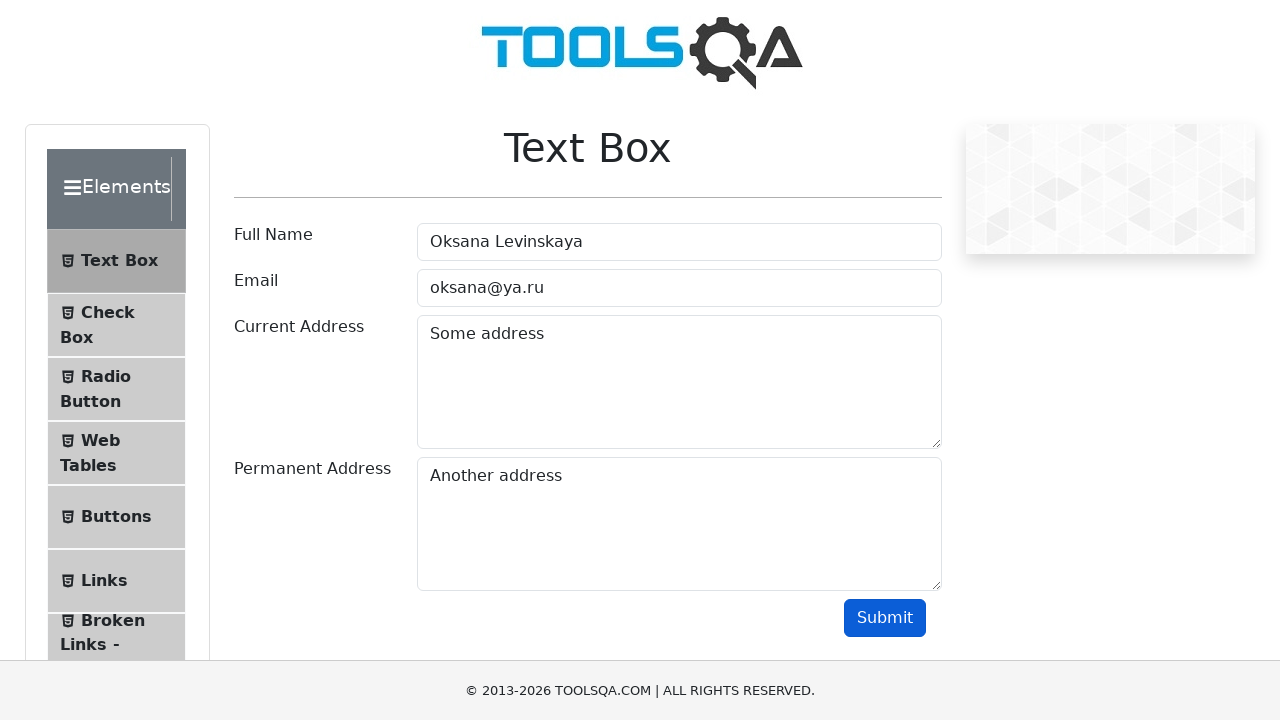

Verified output displays correct current address 'Some address'
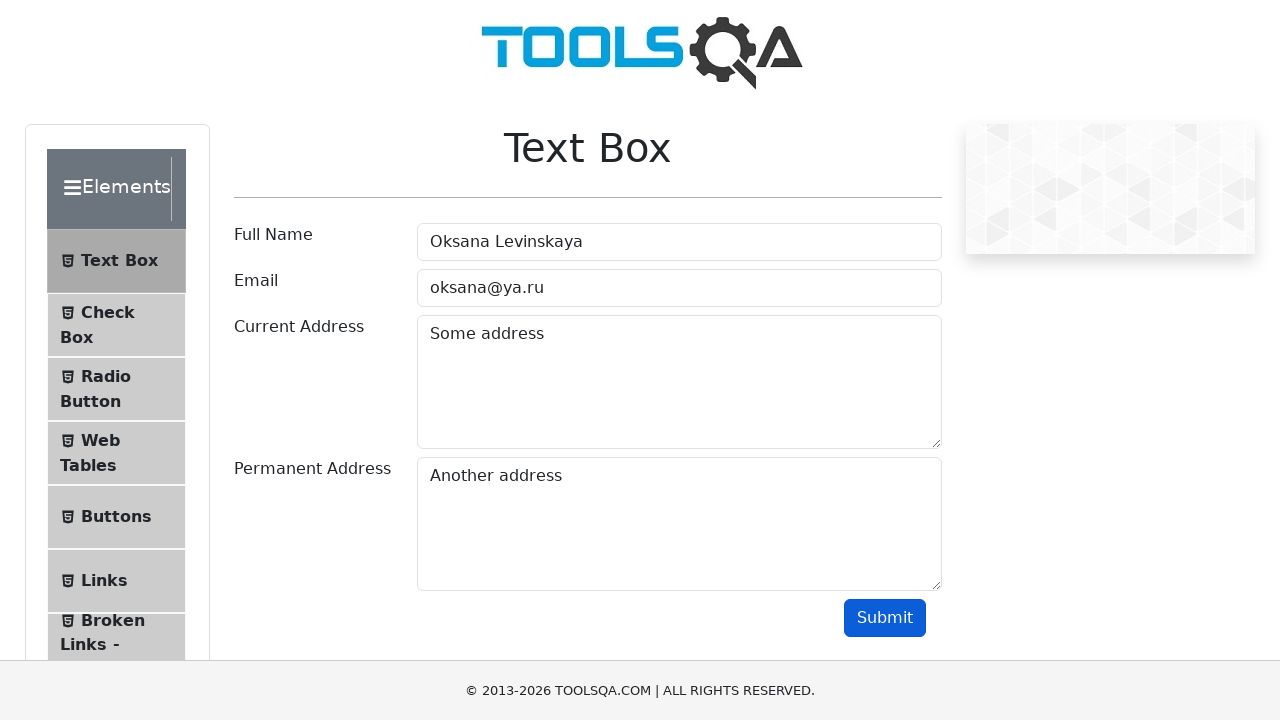

Verified output displays correct permanent address 'Another address'
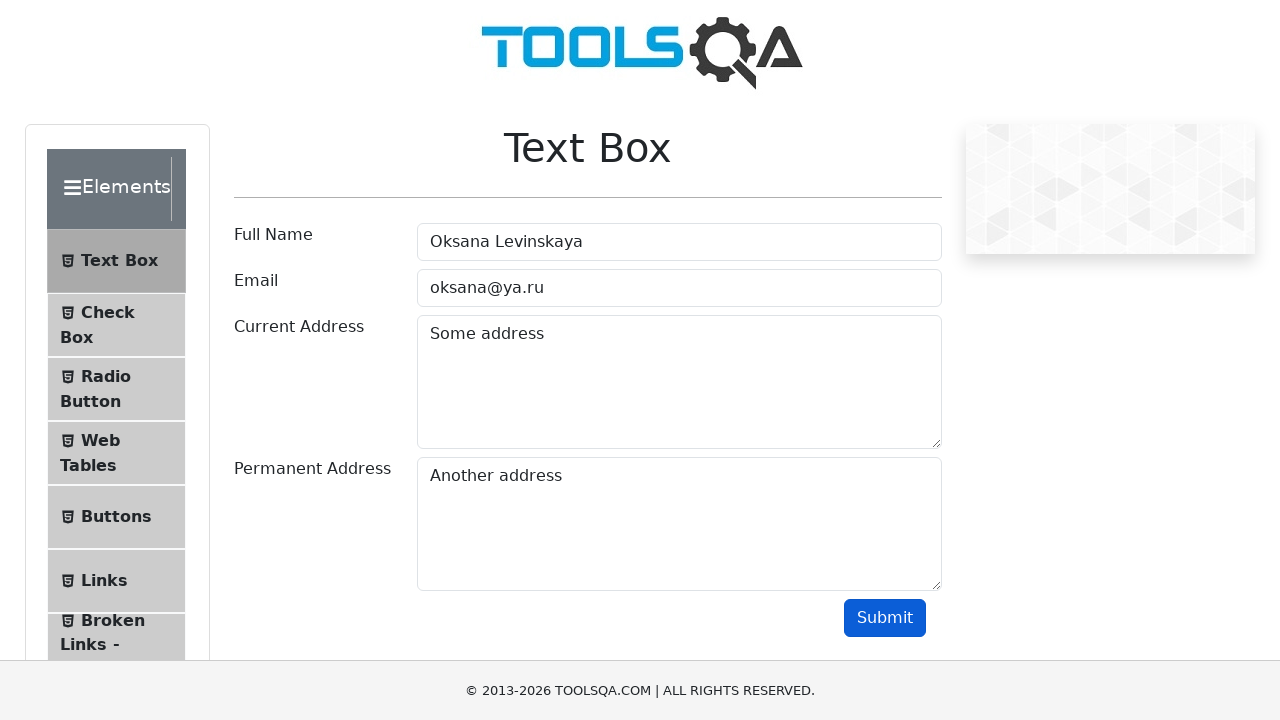

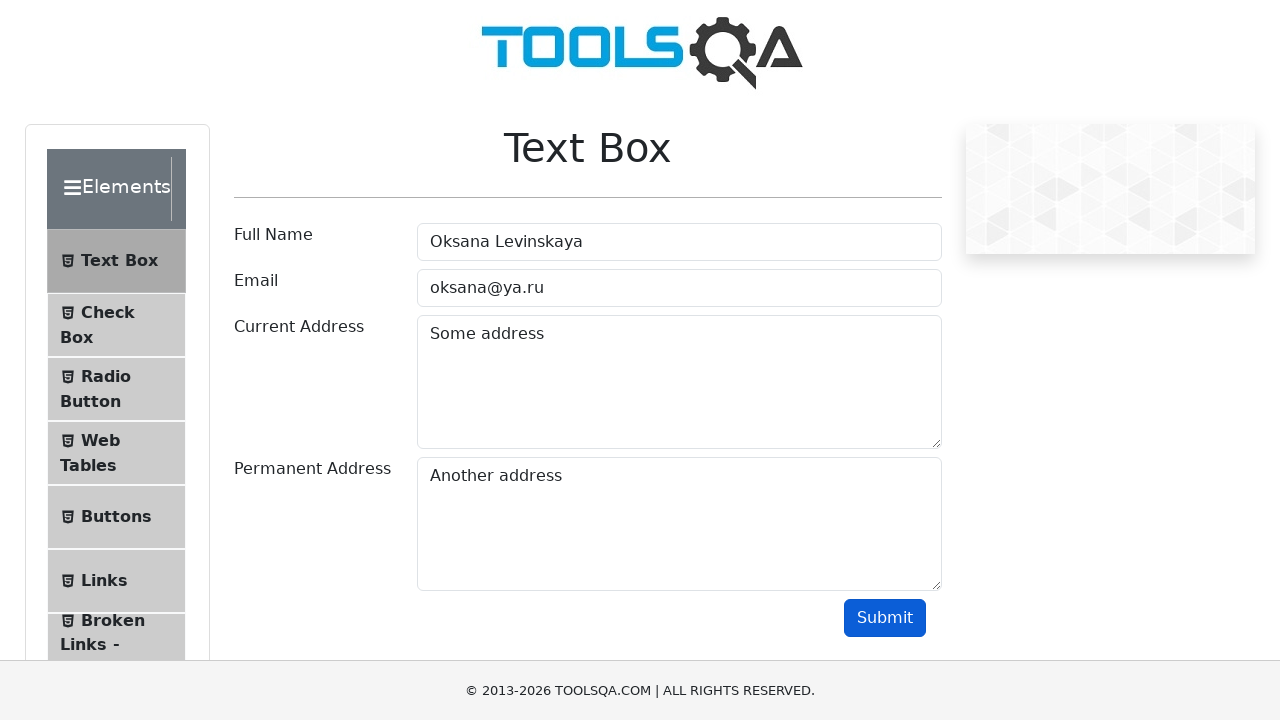